Tests dynamic controls on a page by toggling checkbox removal, enabling/disabling text input, and verifying state changes

Starting URL: https://the-internet.herokuapp.com/dynamic_controls

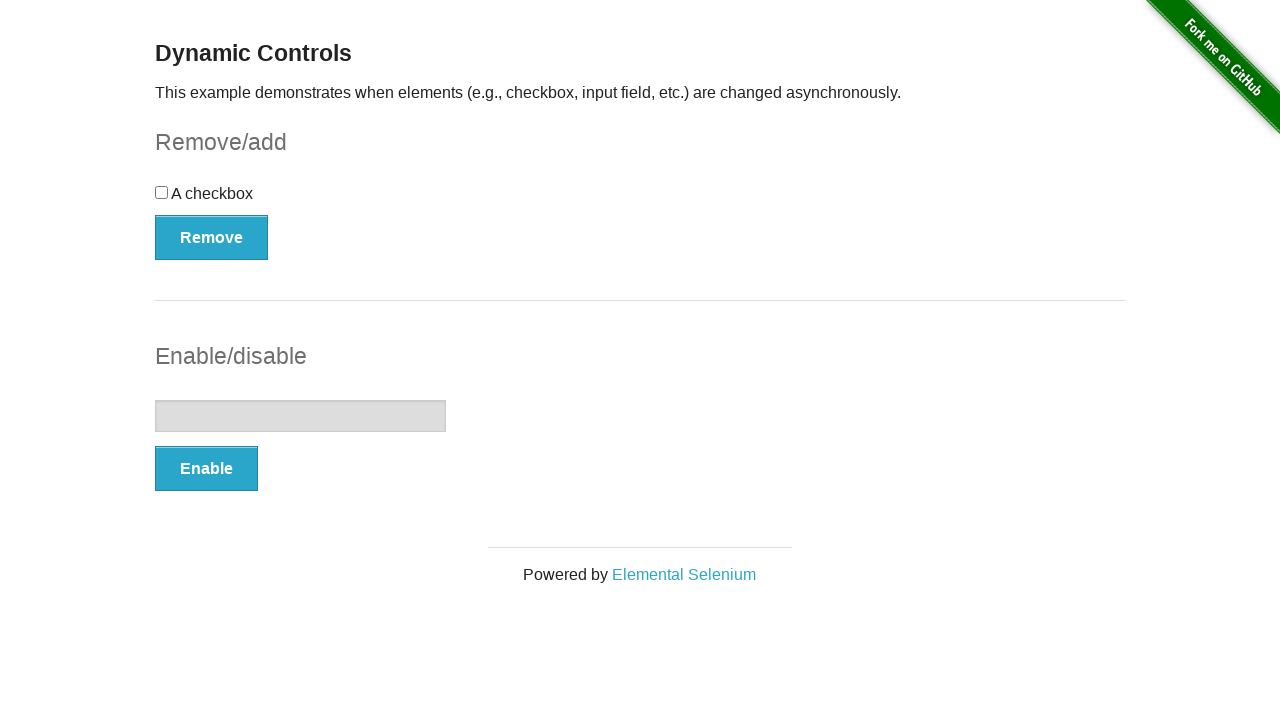

Clicked the checkbox to toggle it at (162, 192) on xpath=//input[@type='checkbox']
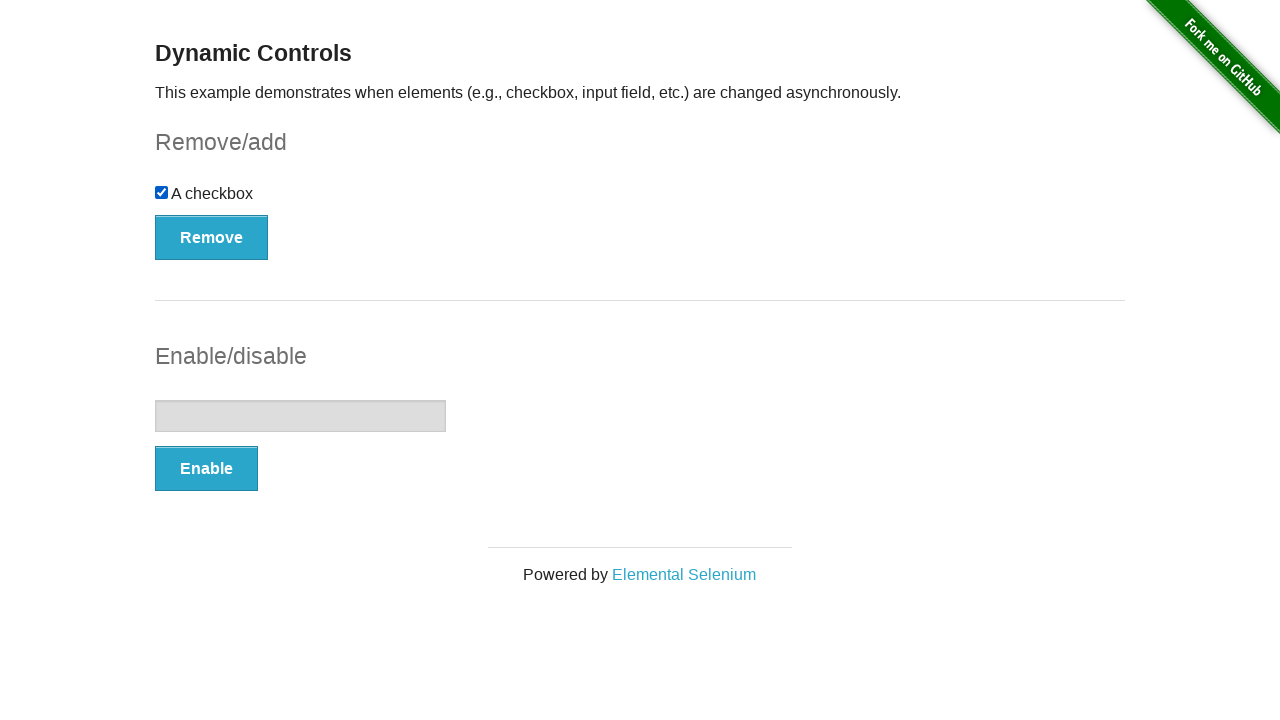

Clicked Remove button to remove the checkbox at (212, 237) on xpath=//button[text()='Remove']
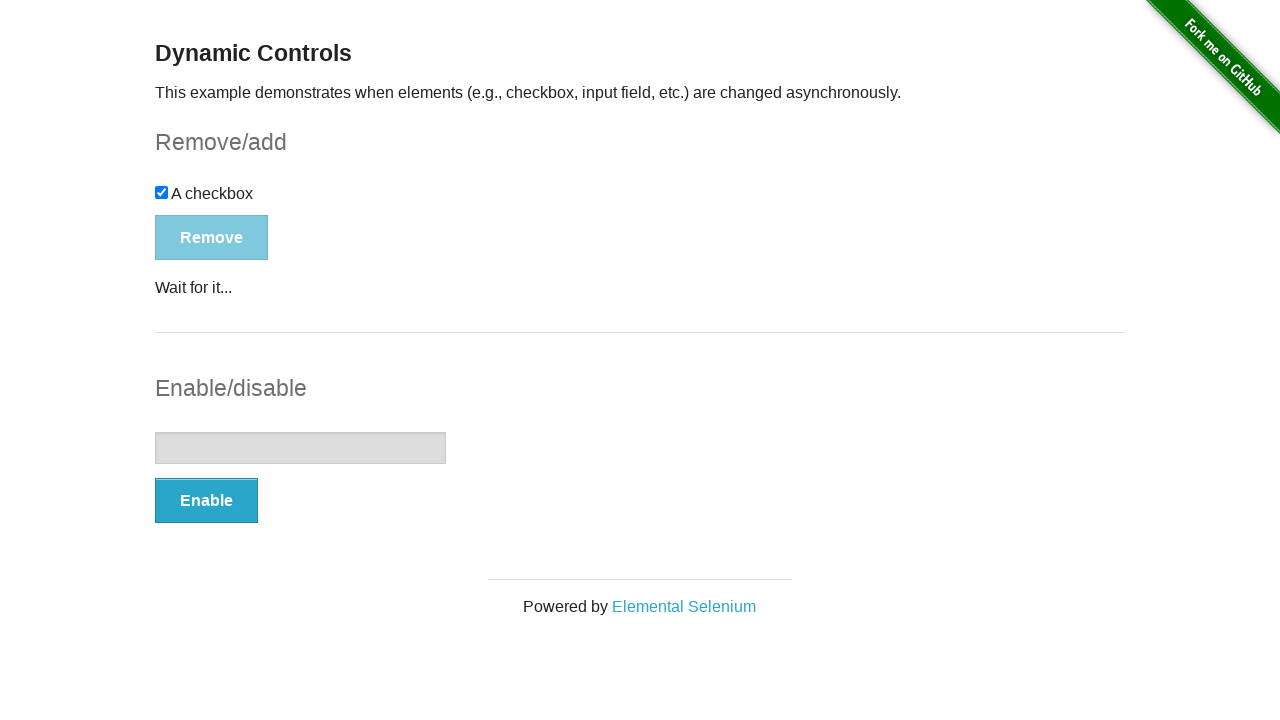

Checkbox removal confirmation message appeared
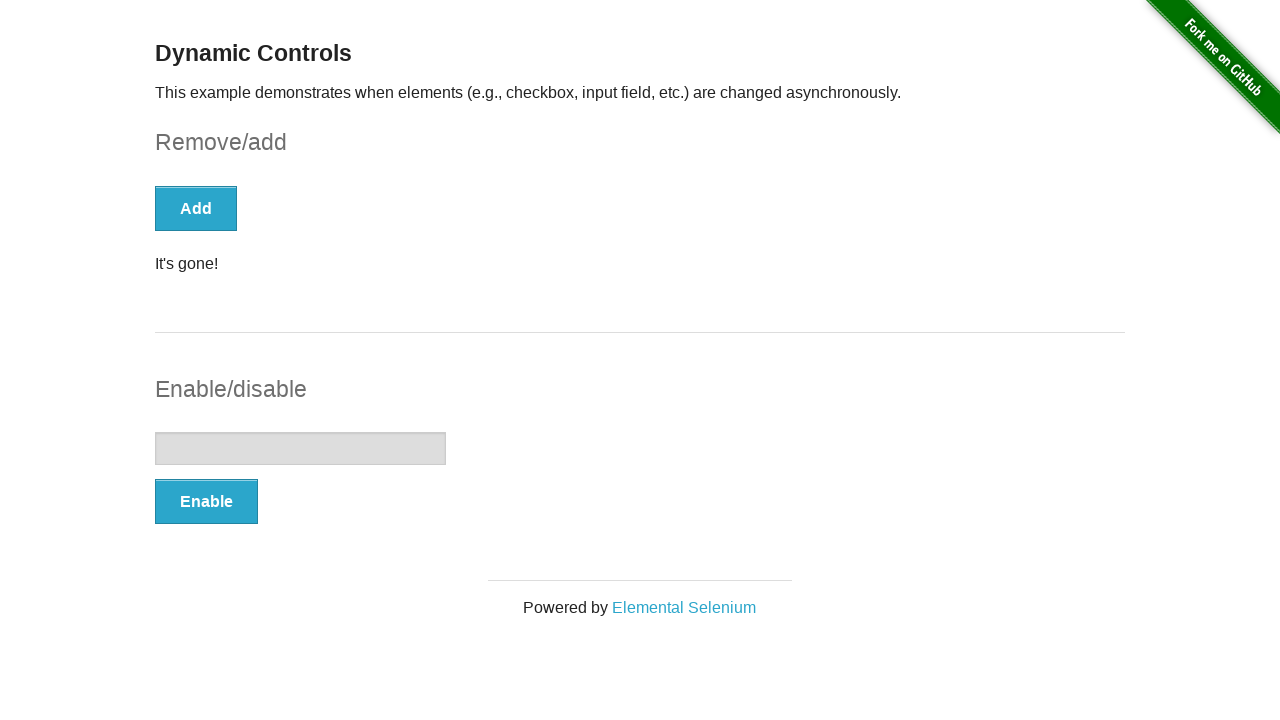

Clicked Enable button to enable text input at (206, 501) on xpath=//button[text()='Enable']
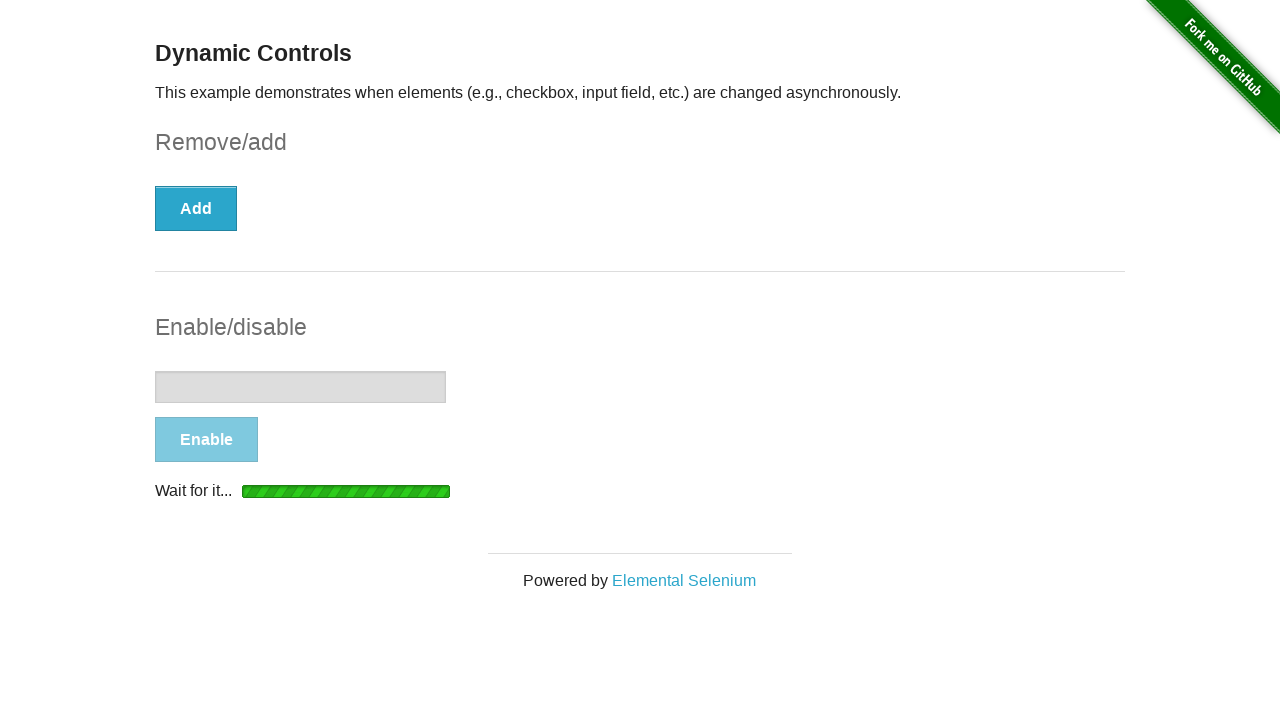

Text input field became visible and enabled
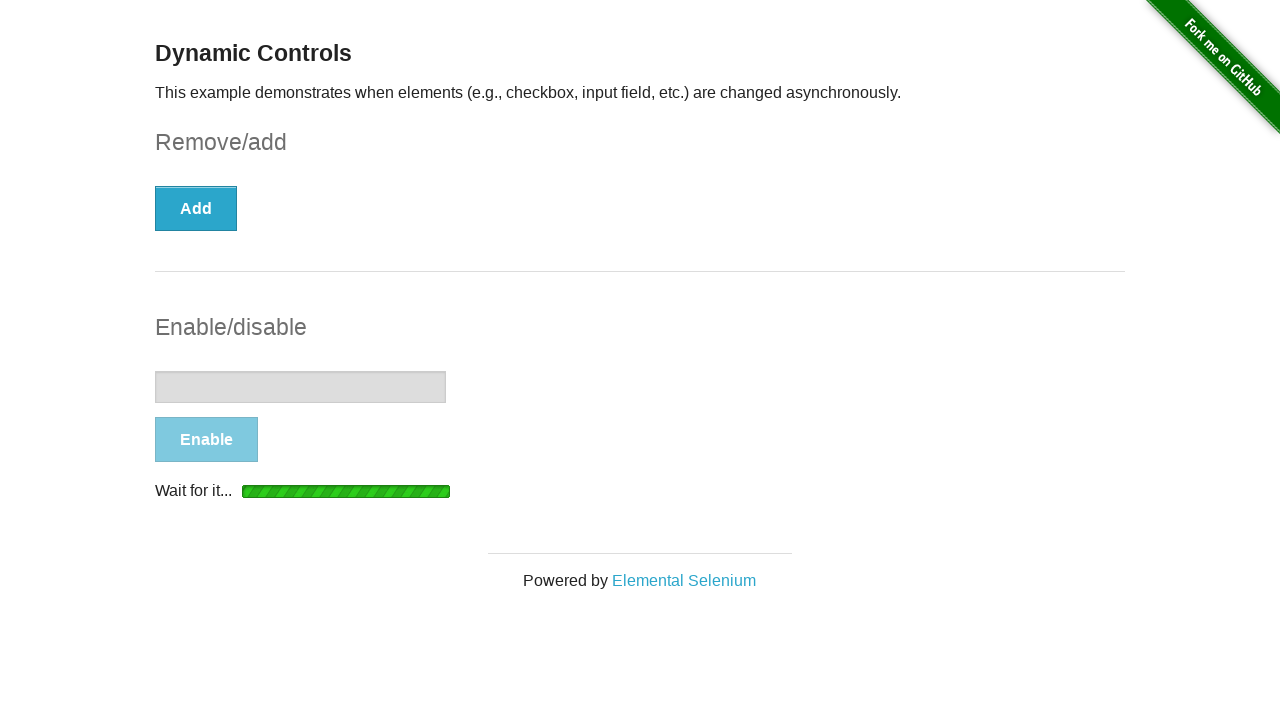

Entered text 'batch12????' into the text input field on //input[@type='text']
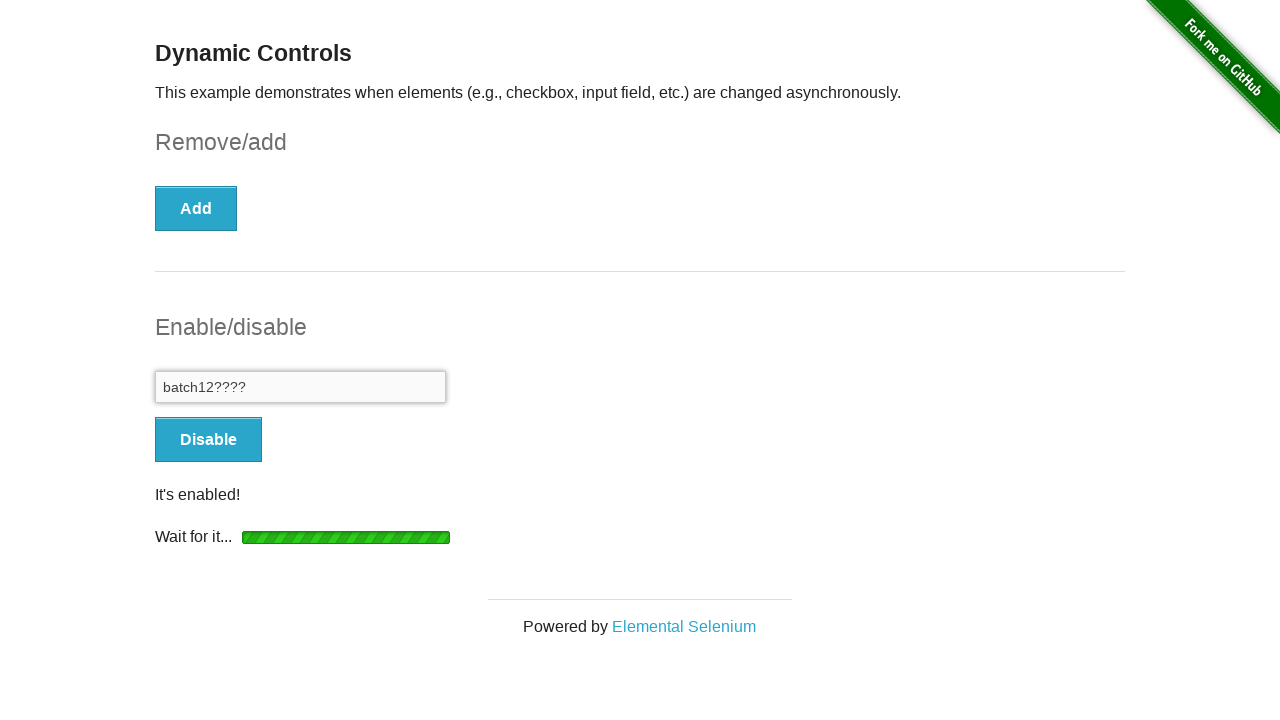

Clicked Disable button to disable the text input at (208, 440) on xpath=//button[text()='Disable']
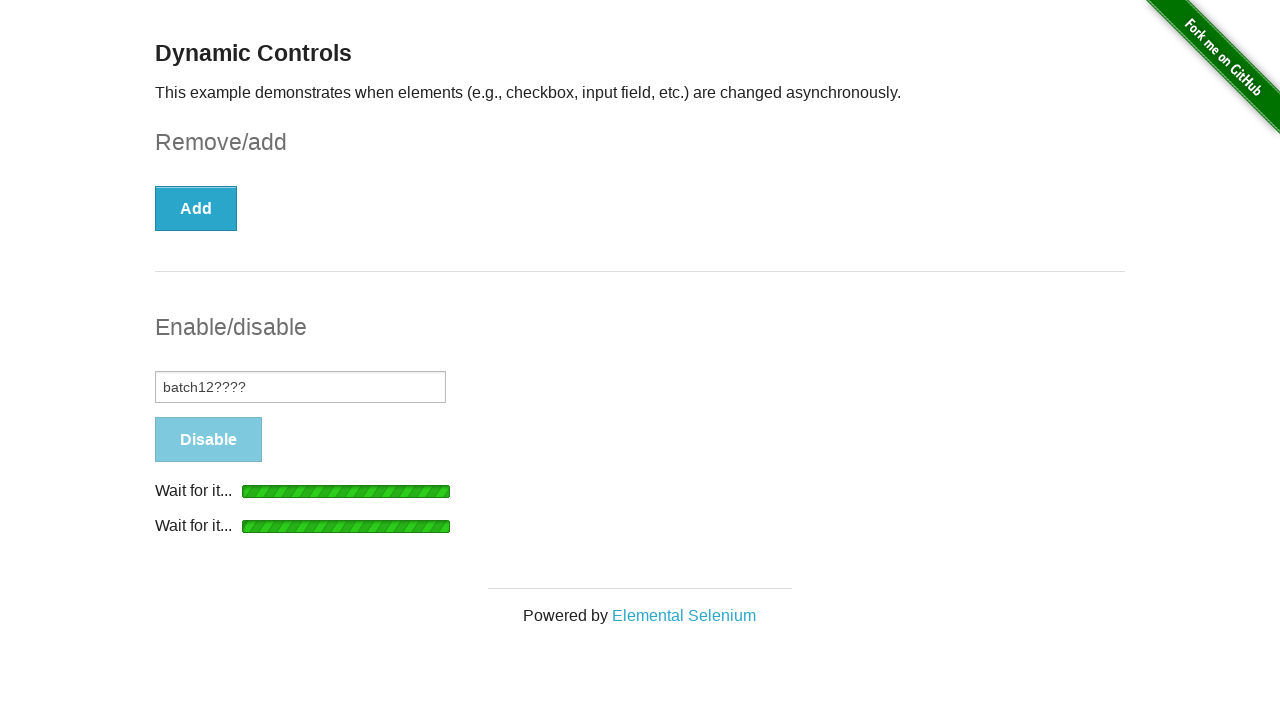

Text input disabled confirmation message appeared
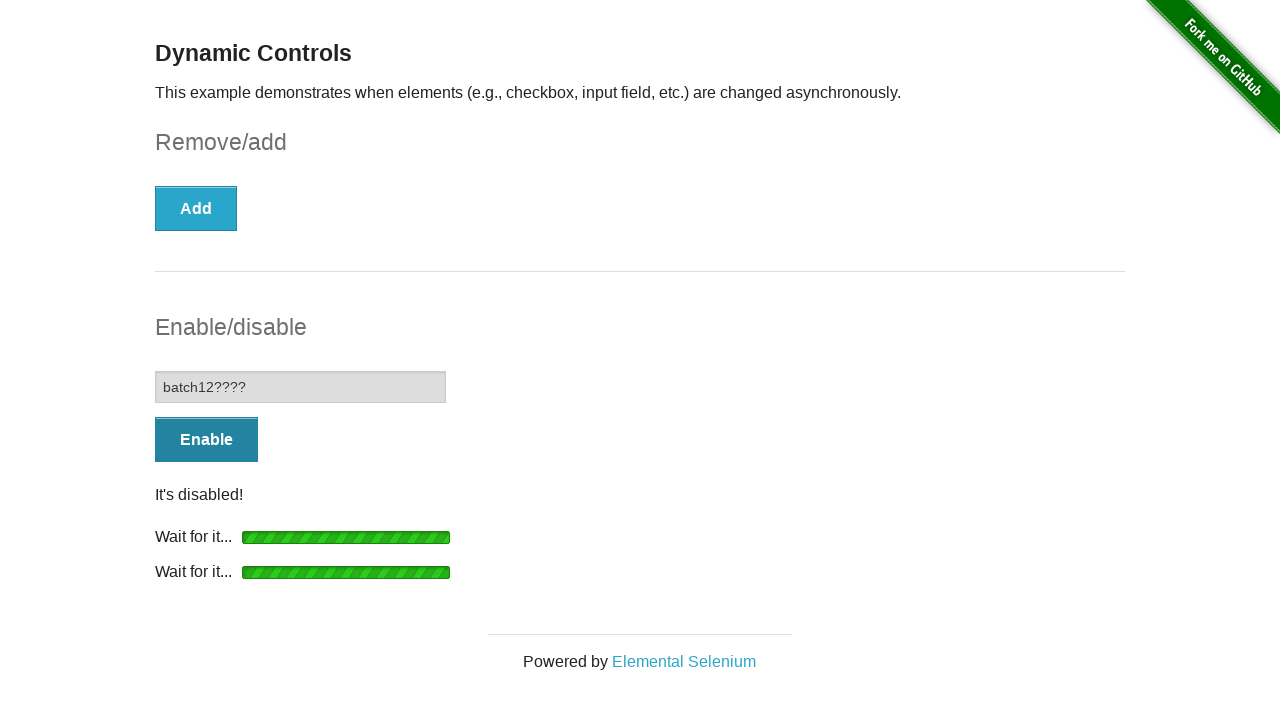

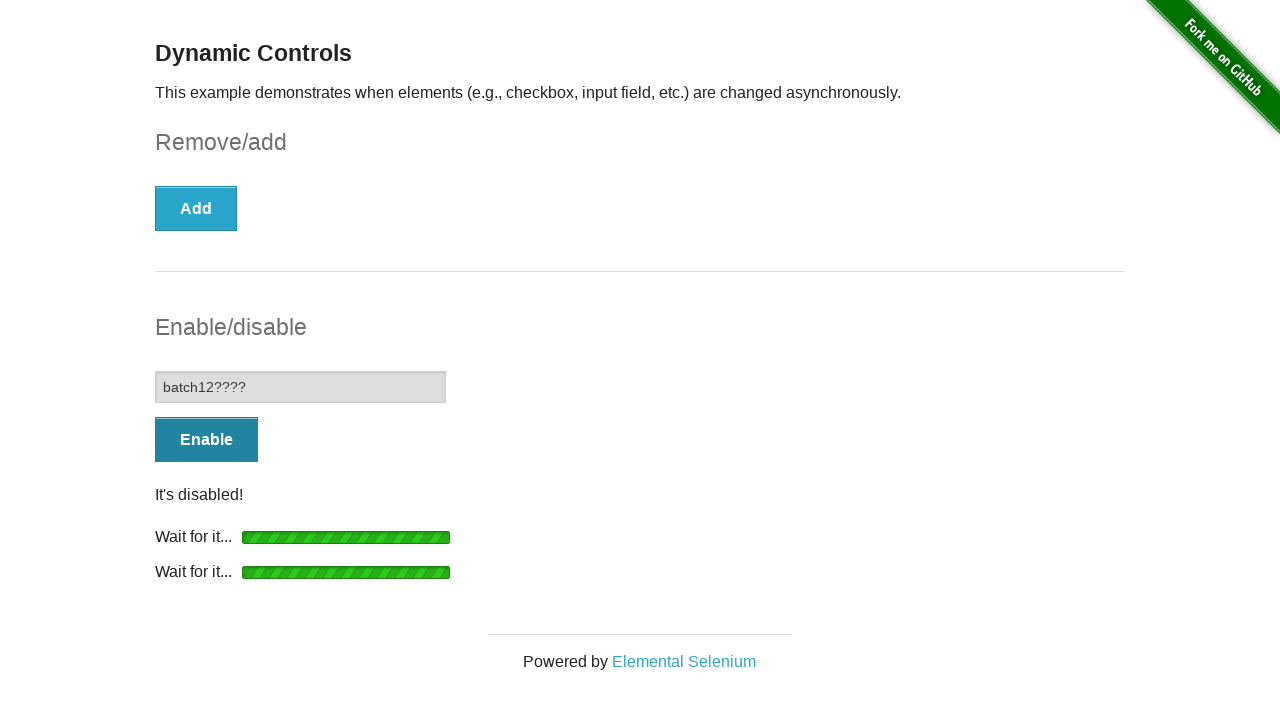